Performs accessibility analysis on example.com including semantic HTML structure, color contrast, keyboard navigation, ARIA attributes, and mobile touch target testing.

Starting URL: https://example.com/

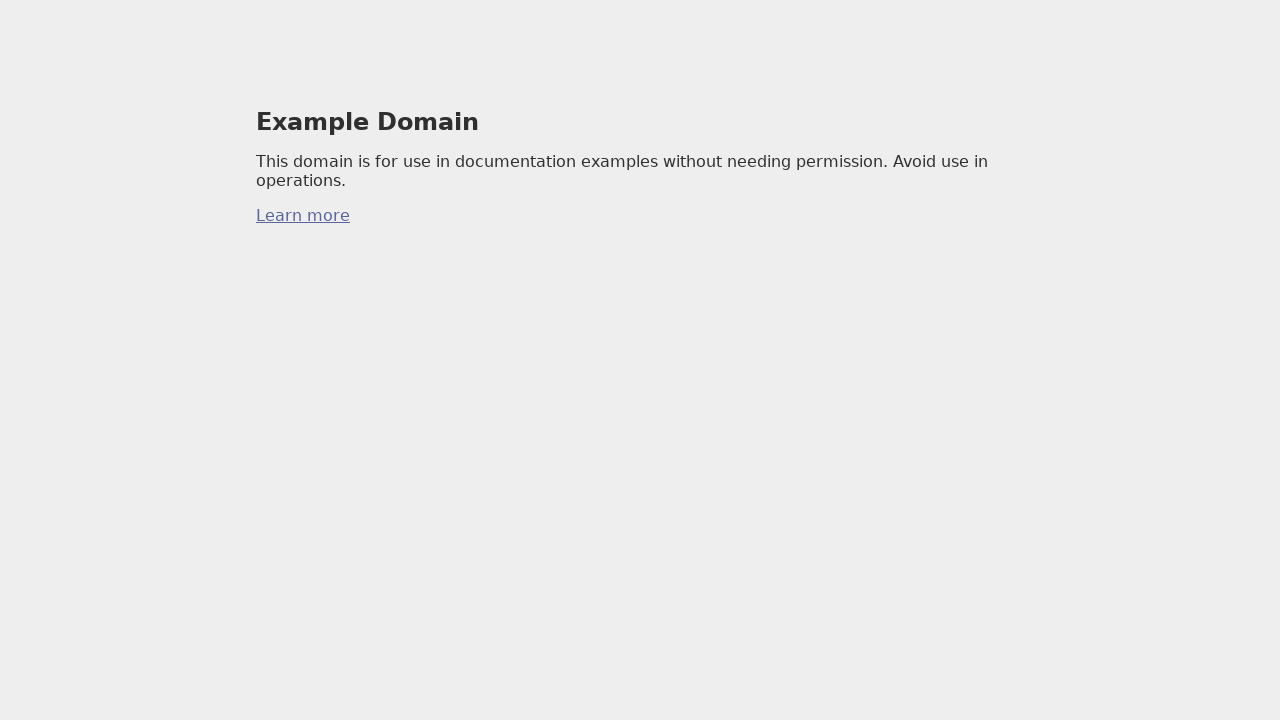

Page loaded with domcontentloaded state
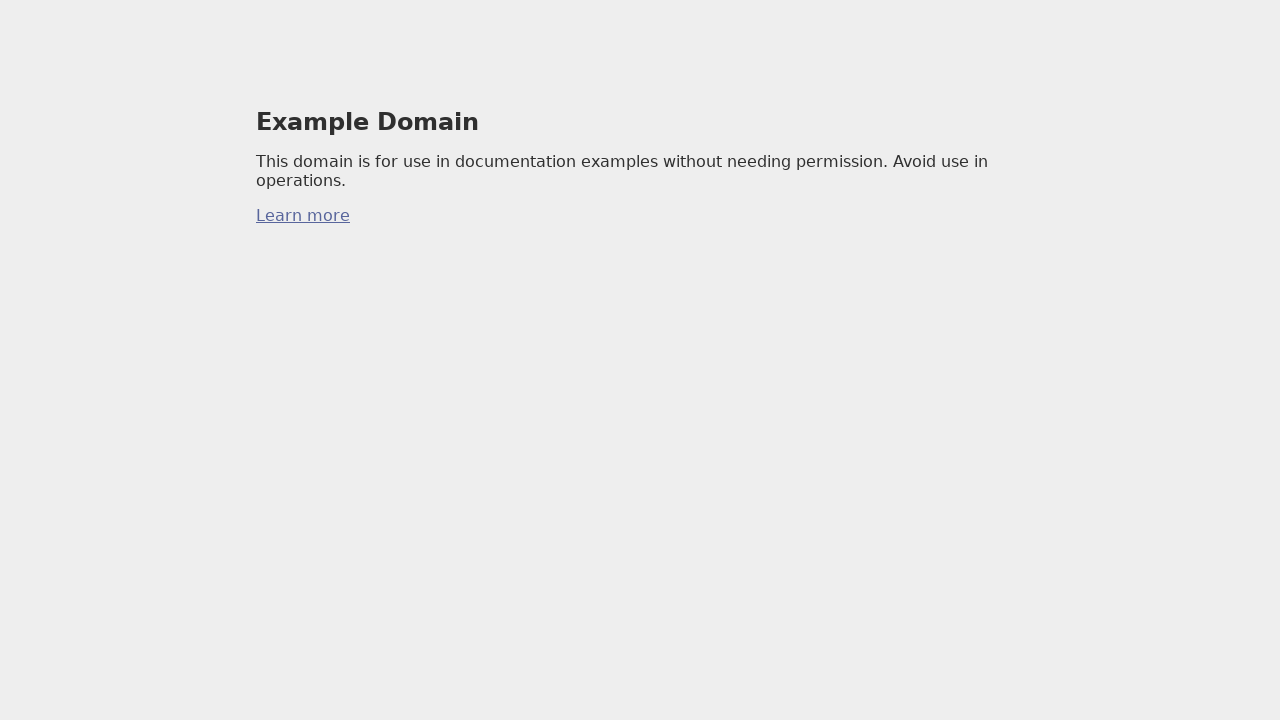

Analyzed semantic HTML structure - evaluated headings, landmarks, and images
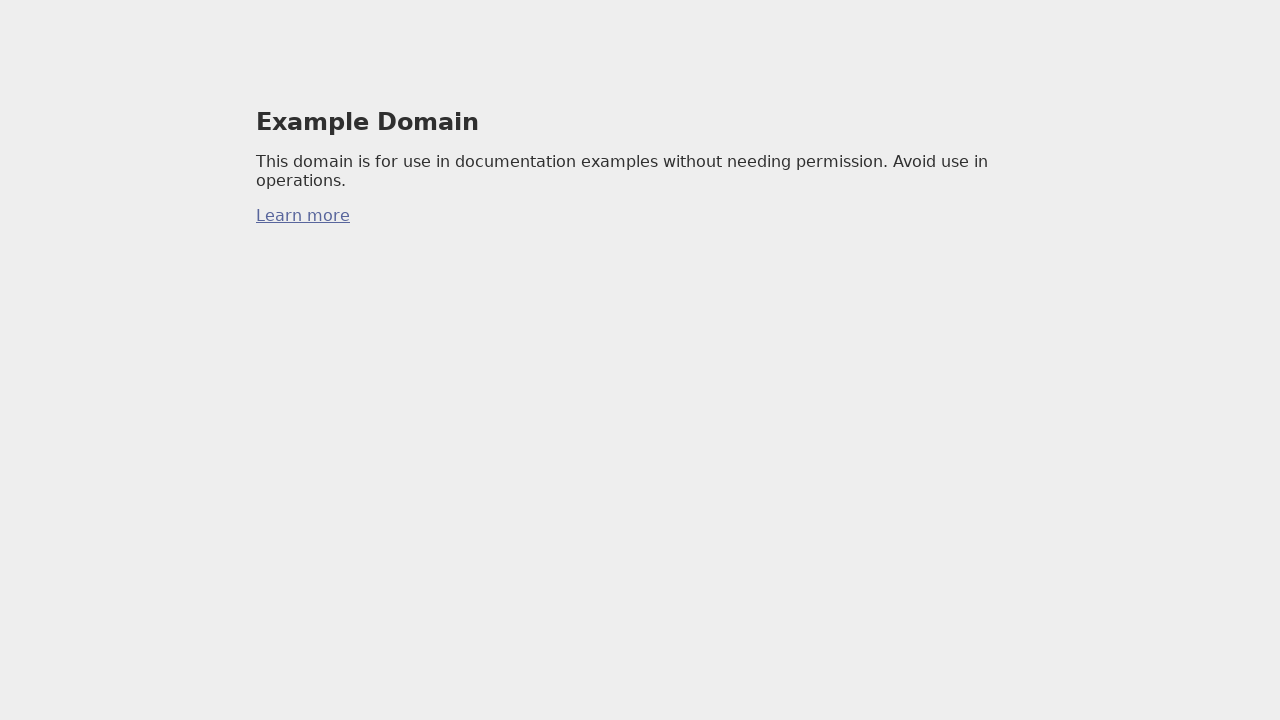

Pressed Tab to focus first keyboard navigable element
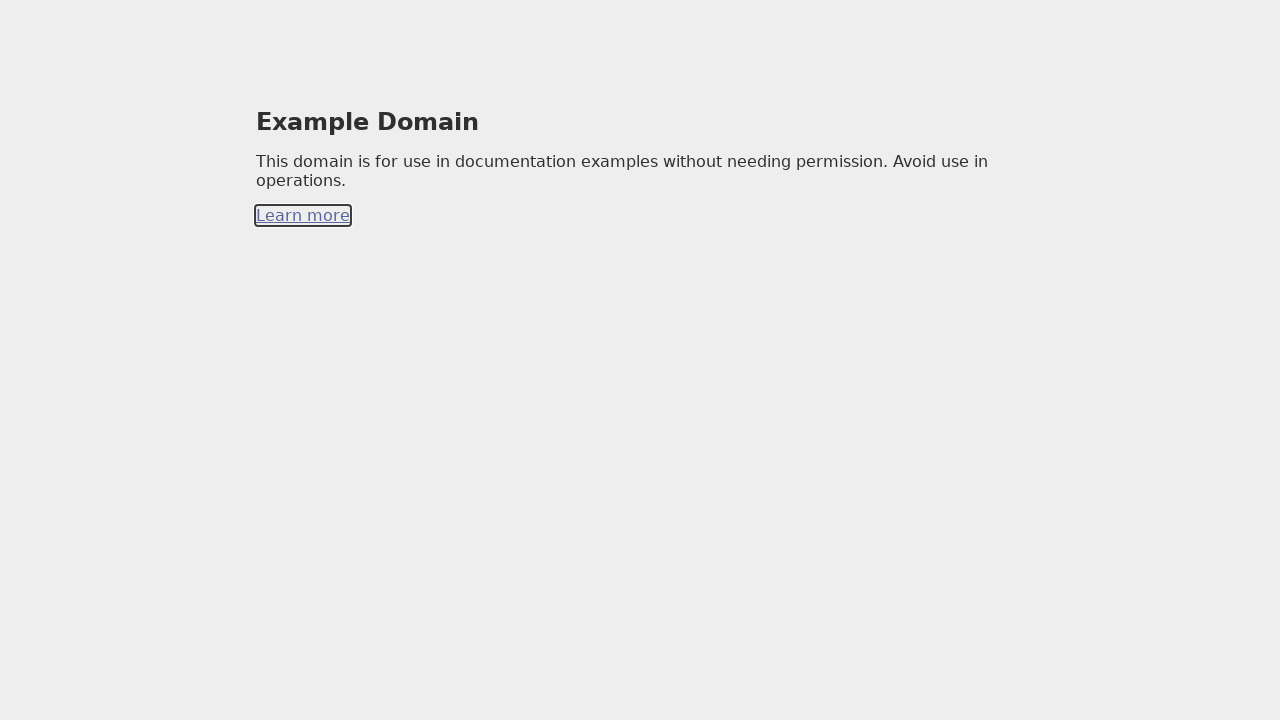

Pressed Tab to navigate to second element
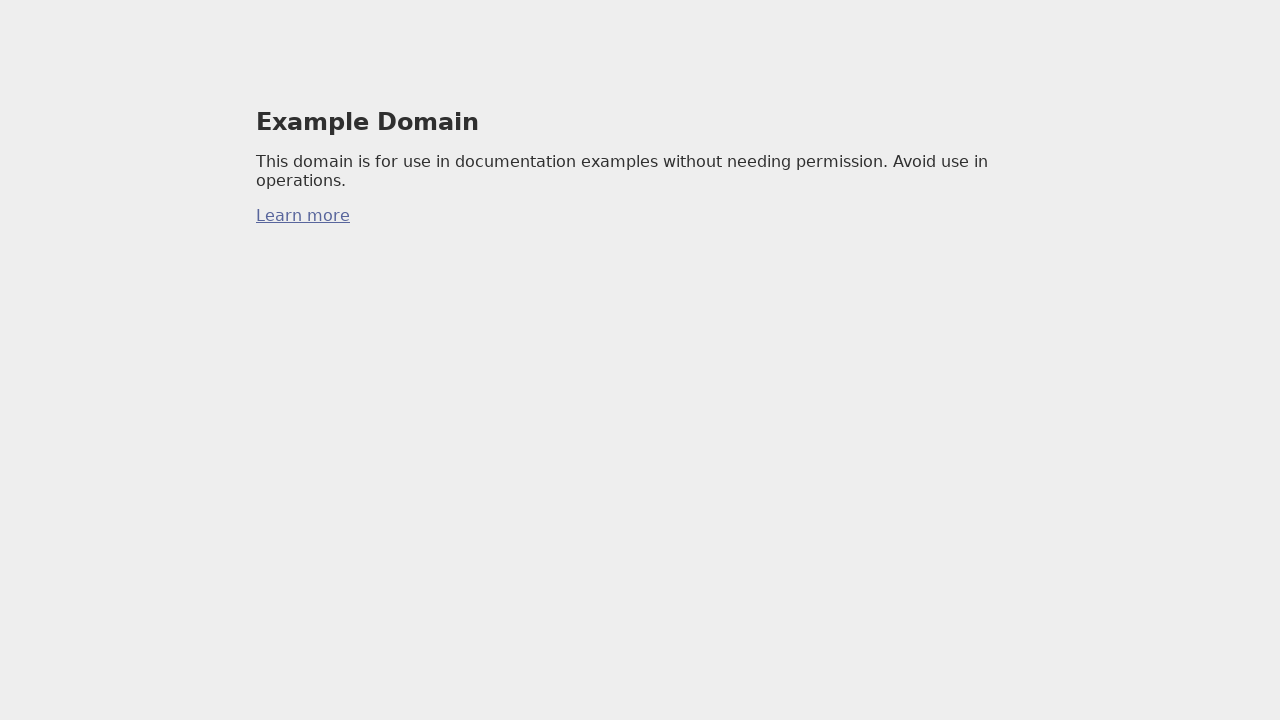

Pressed Tab to navigate to third element
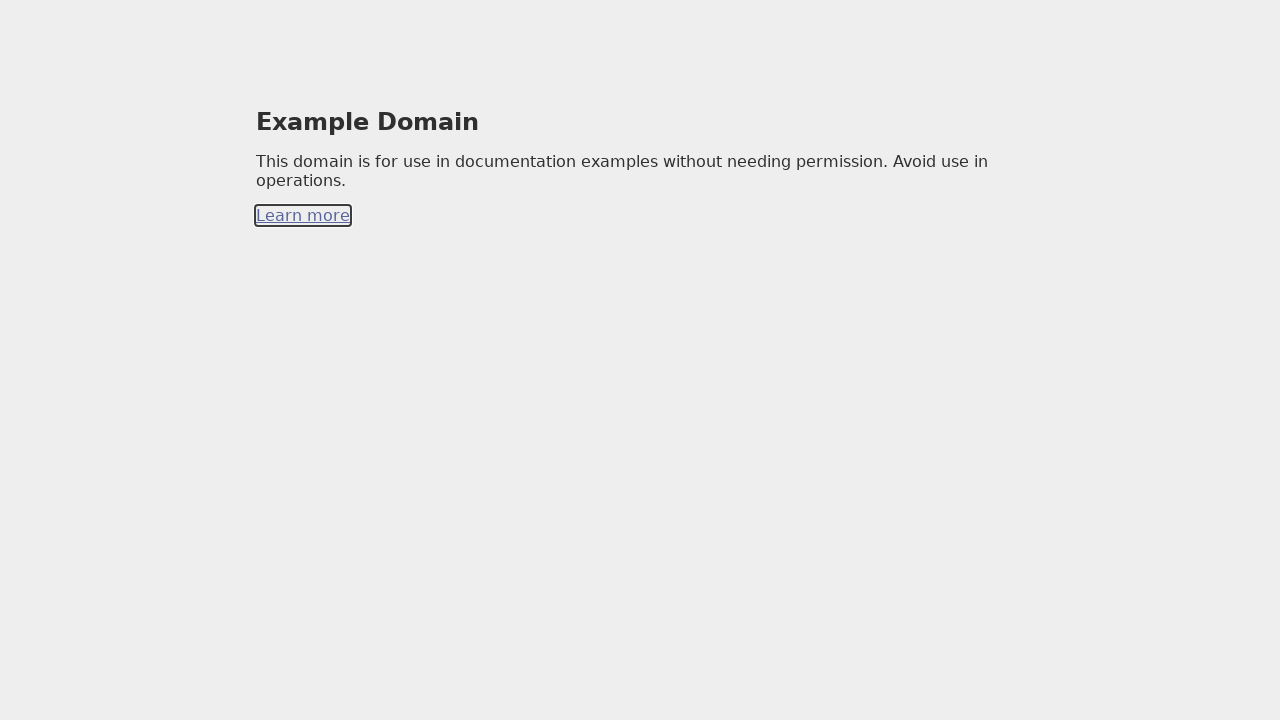

Pressed Shift+Tab to test reverse keyboard navigation
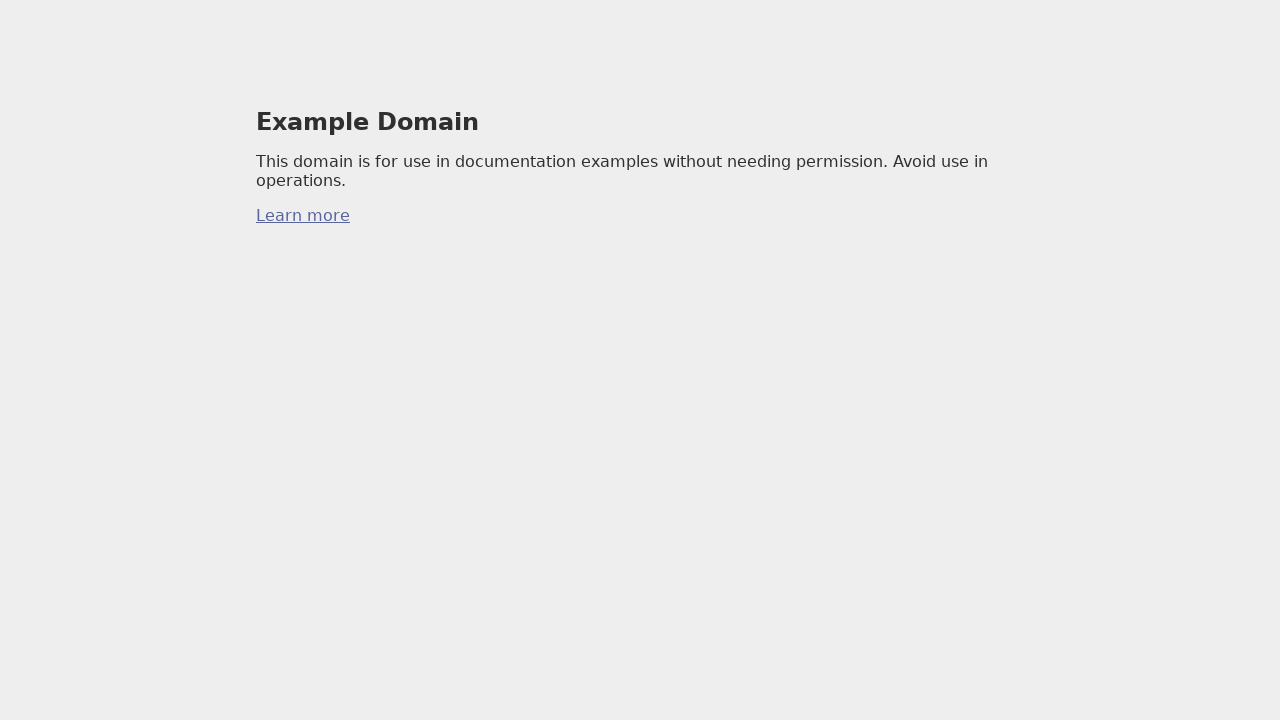

Set viewport to mobile size (375x667) to test mobile touch target accessibility
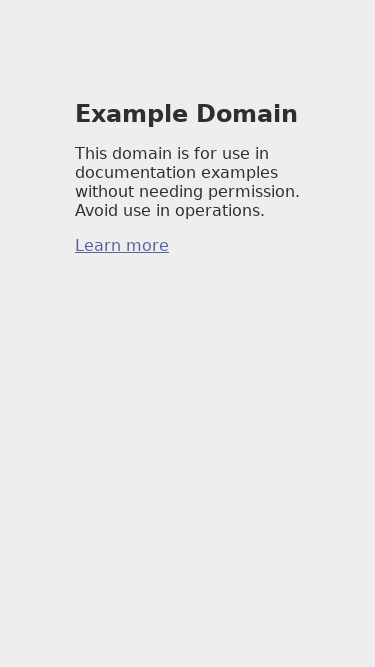

Waited 500ms for responsive layout to settle on mobile viewport
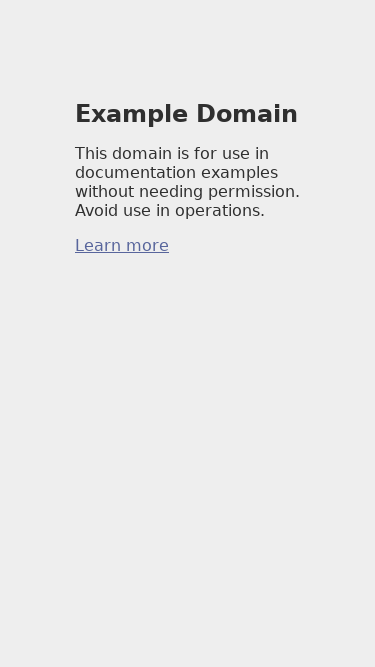

Reset viewport back to desktop size (1280x720)
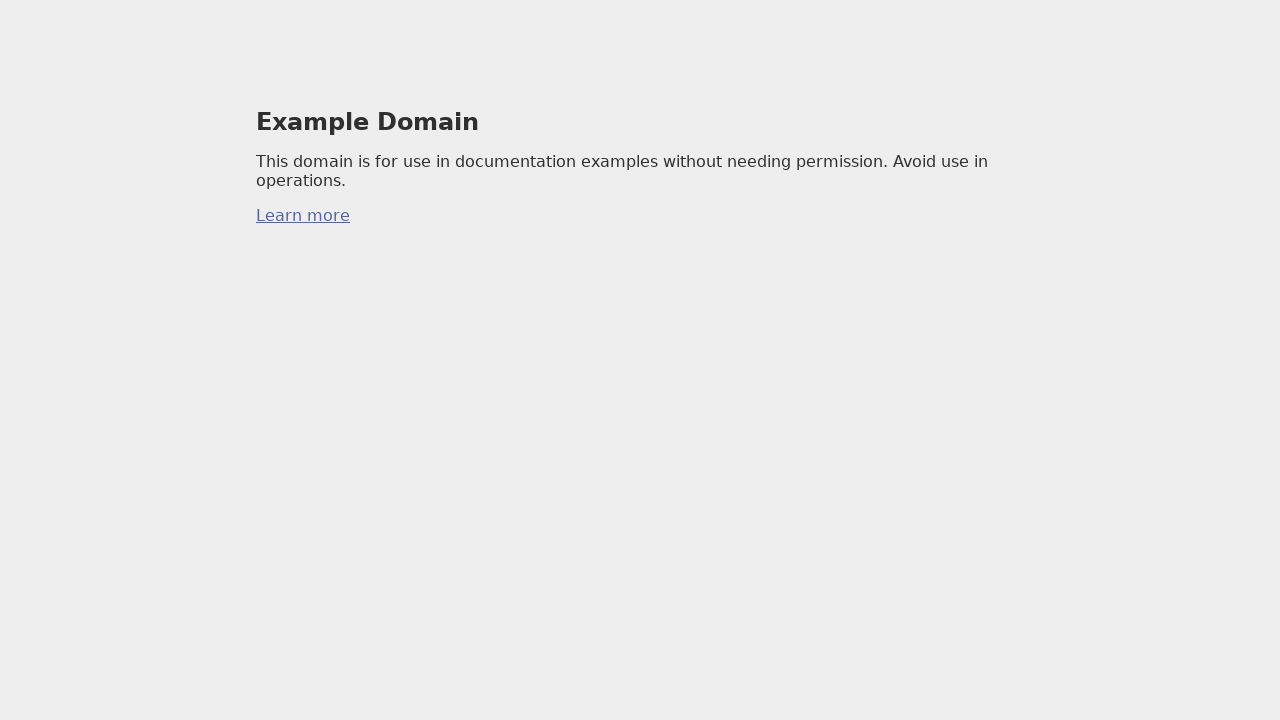

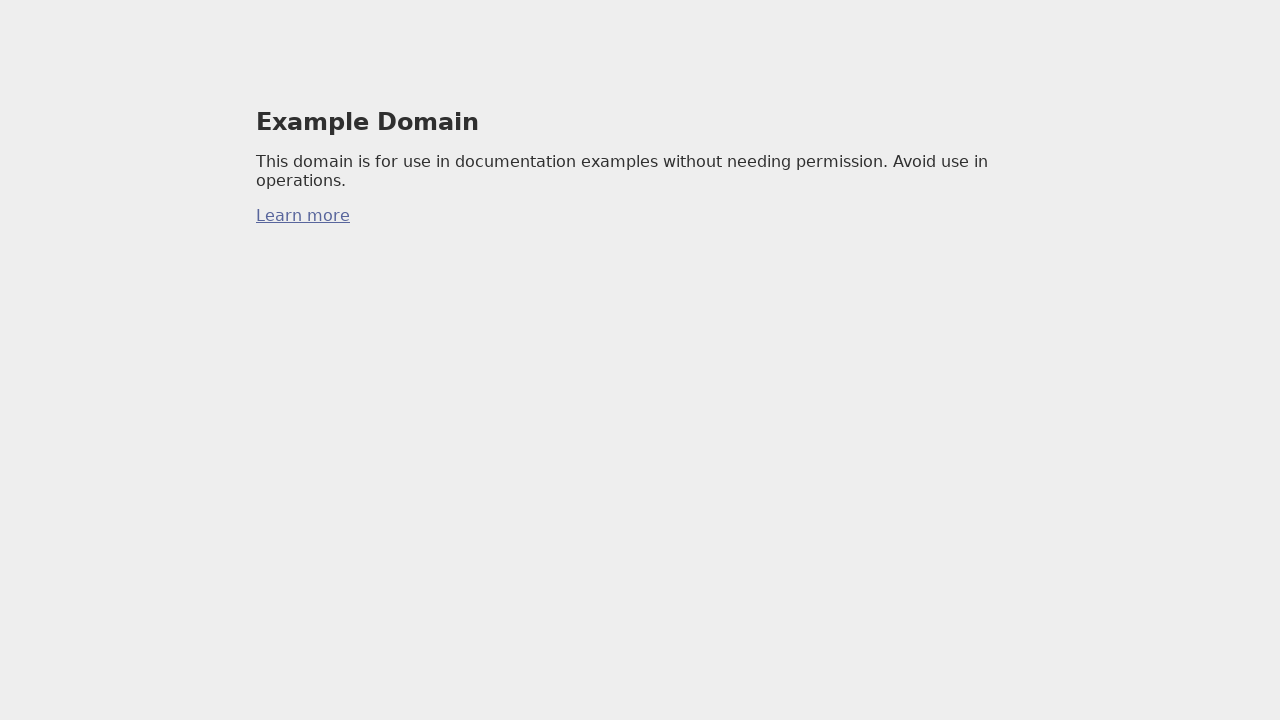